Tests that submitting with only password (no username) shows an error message requiring username.

Starting URL: https://demo.applitools.com/hackathon.html

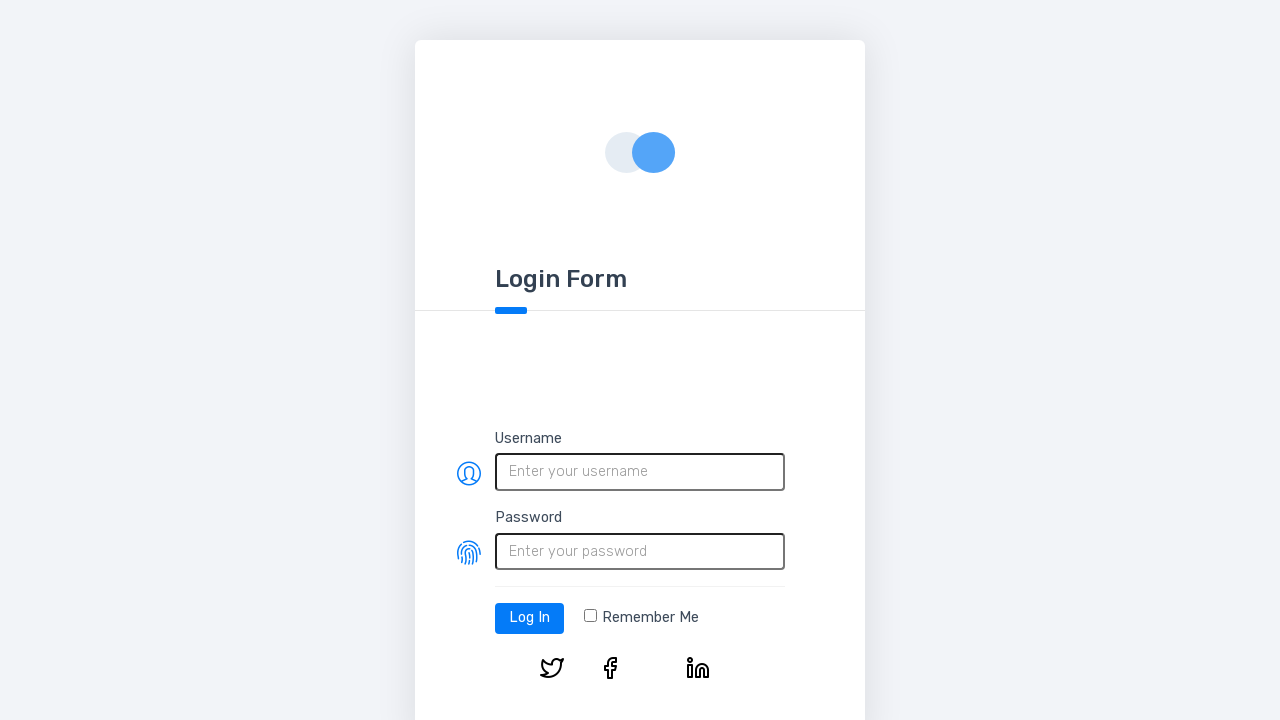

Filled password field with 'JABC$1@' on #password
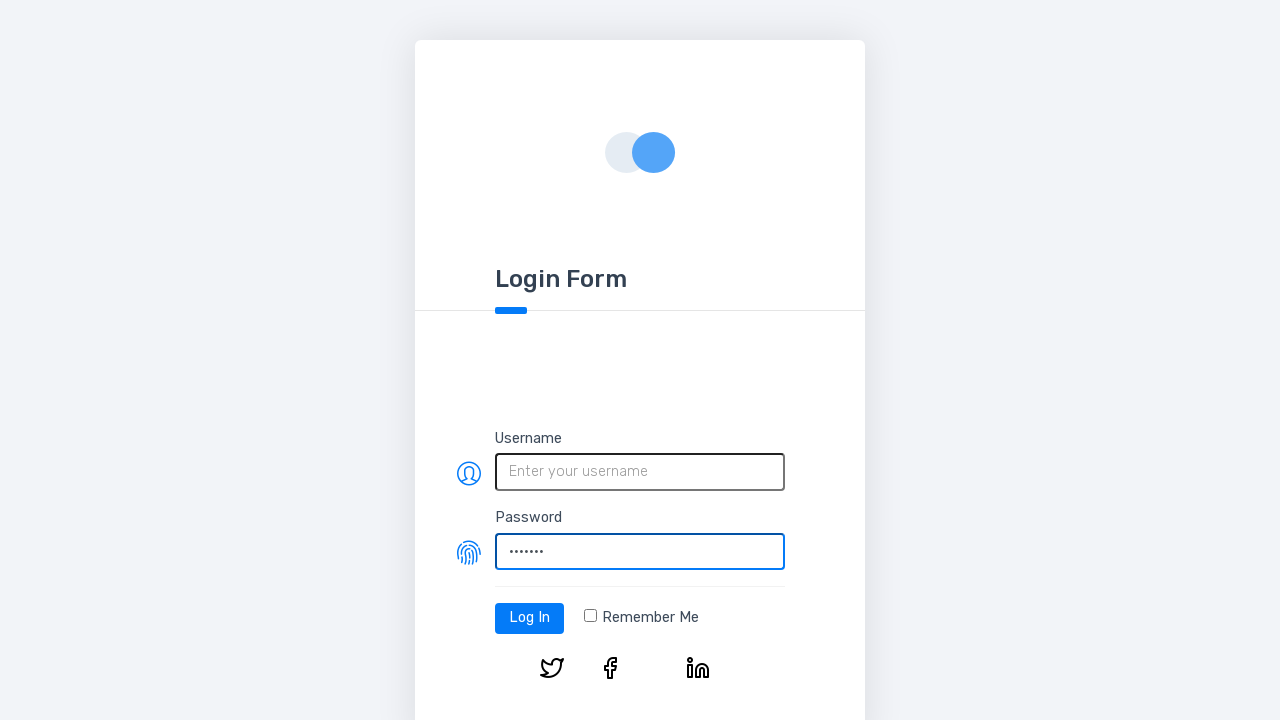

Clicked login button at (530, 618) on #log-in
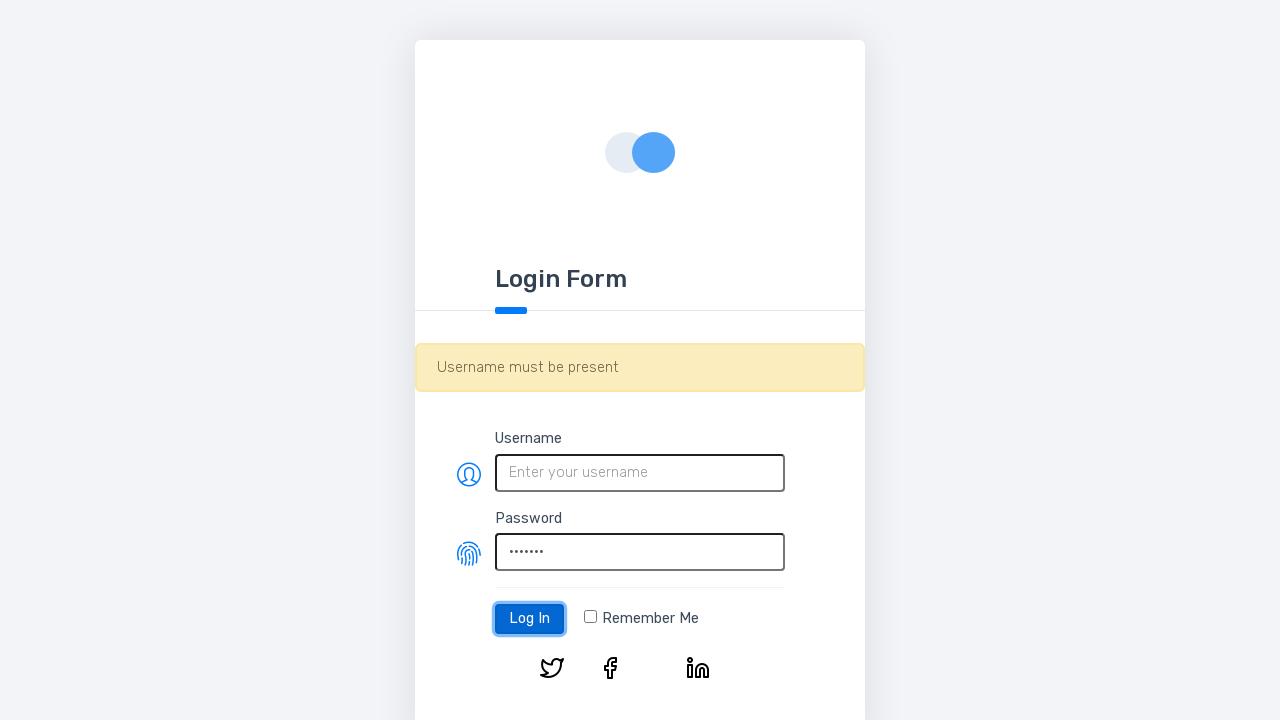

Error alert message appeared
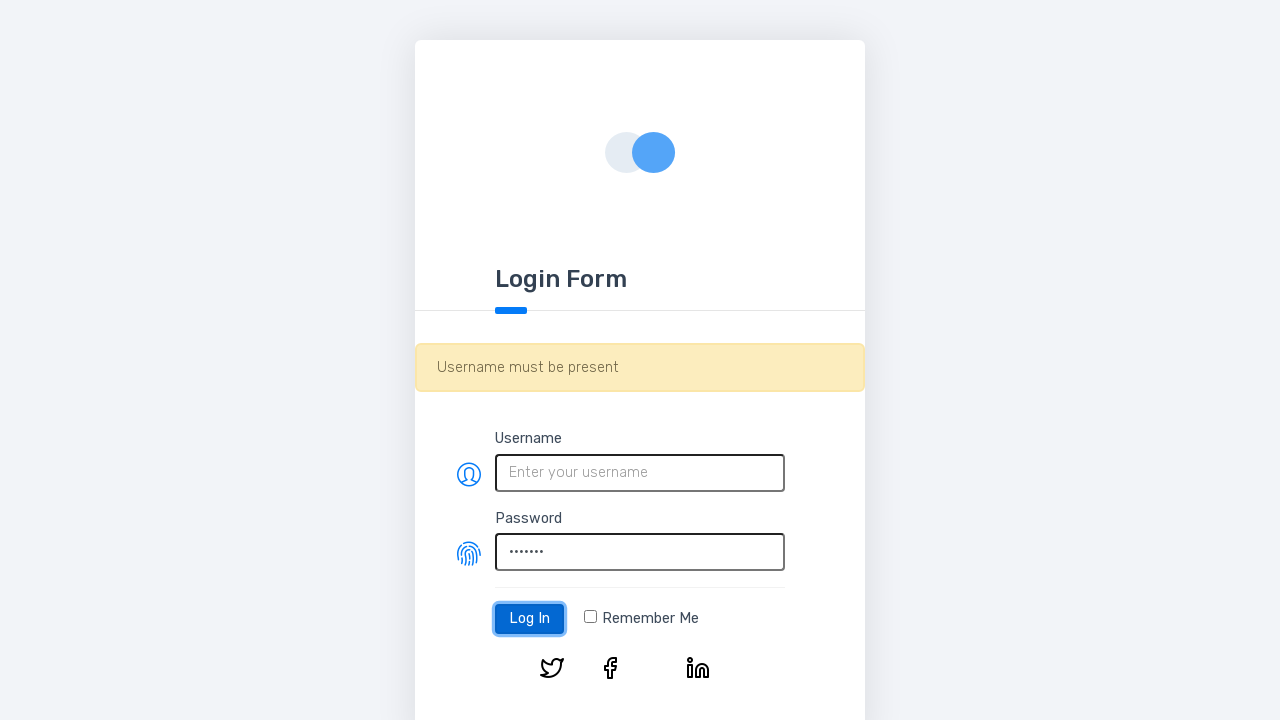

Verified error message text is 'Username must be present'
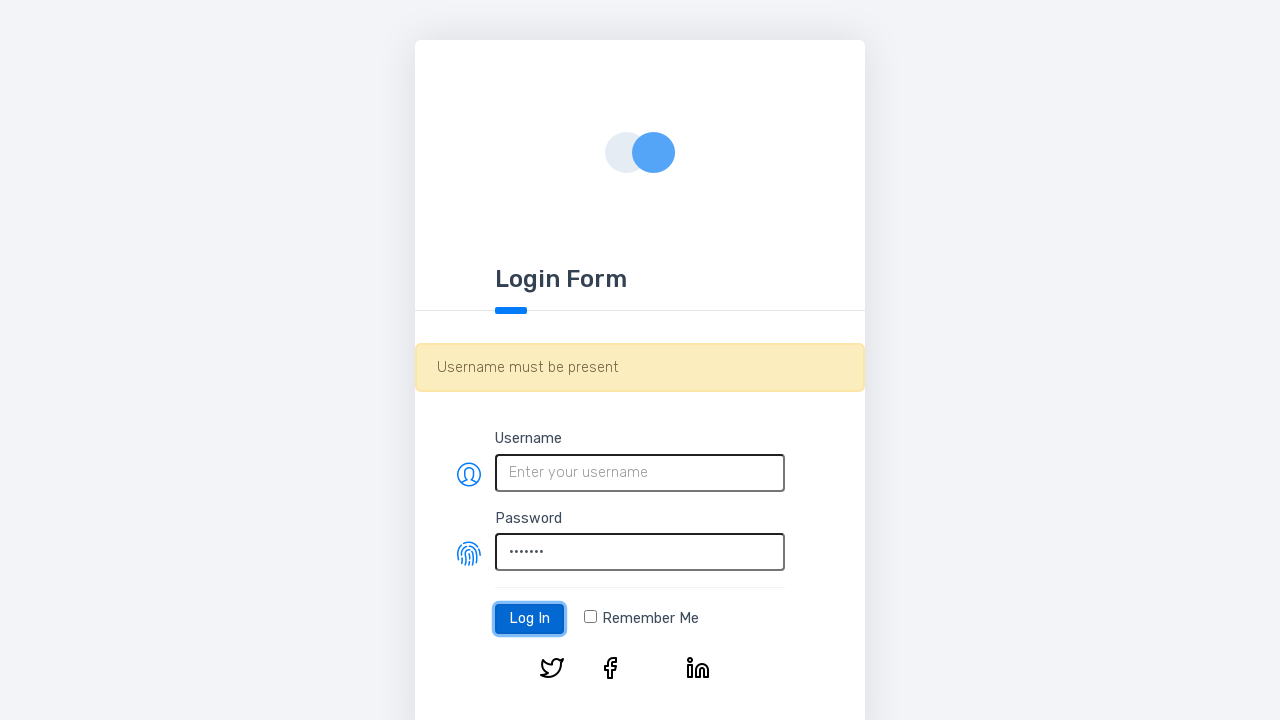

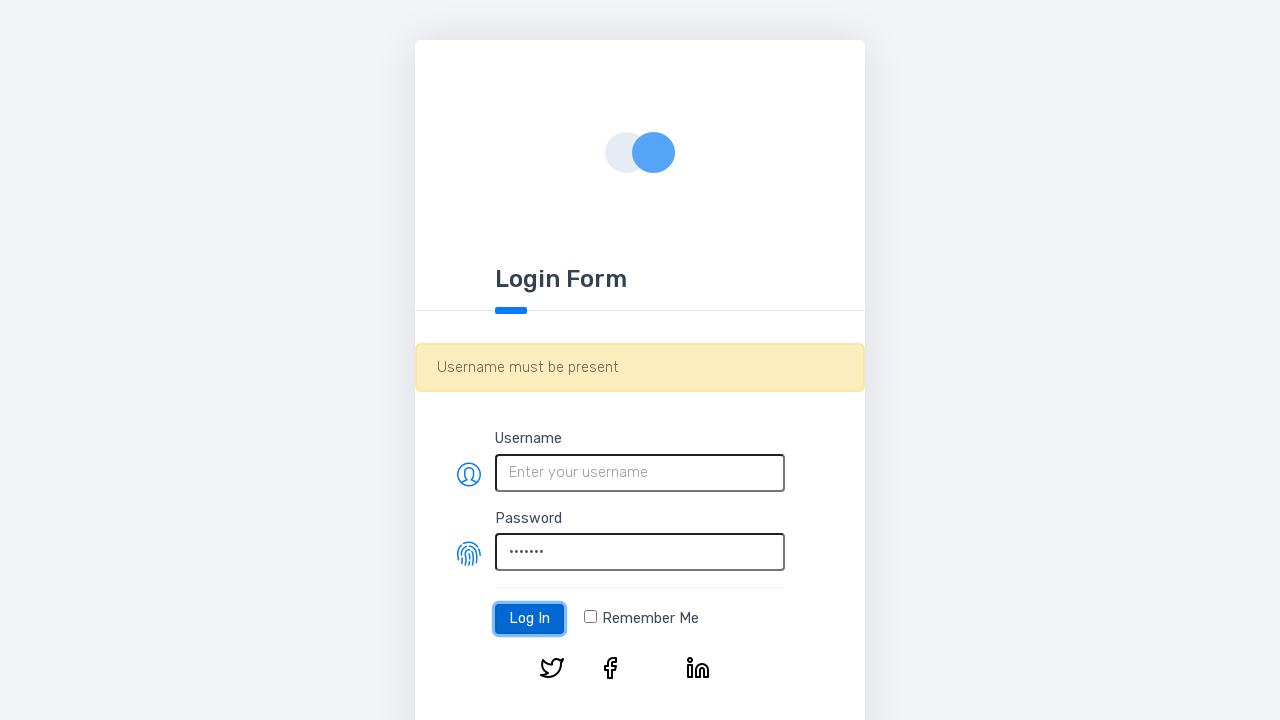